Verifies that the "Mouse Hover" element contains the expected text on the automation practice page

Starting URL: https://rahulshettyacademy.com/AutomationPractice/

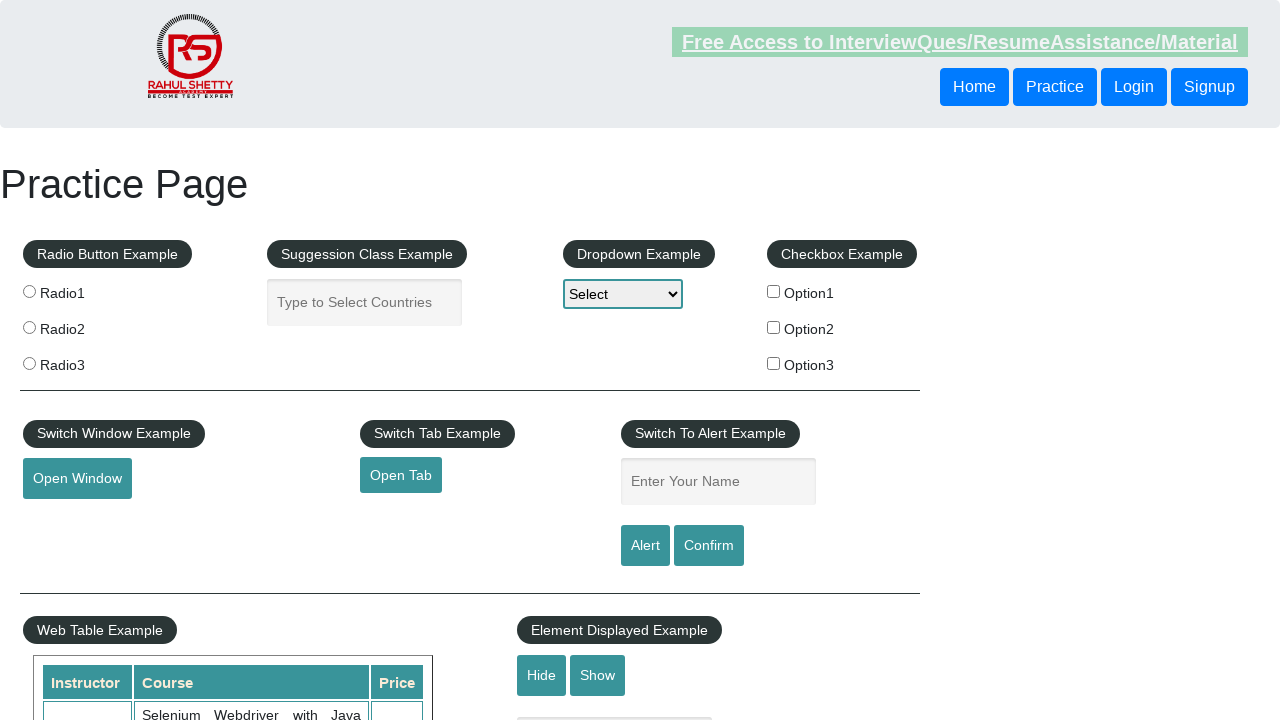

Navigated to automation practice page
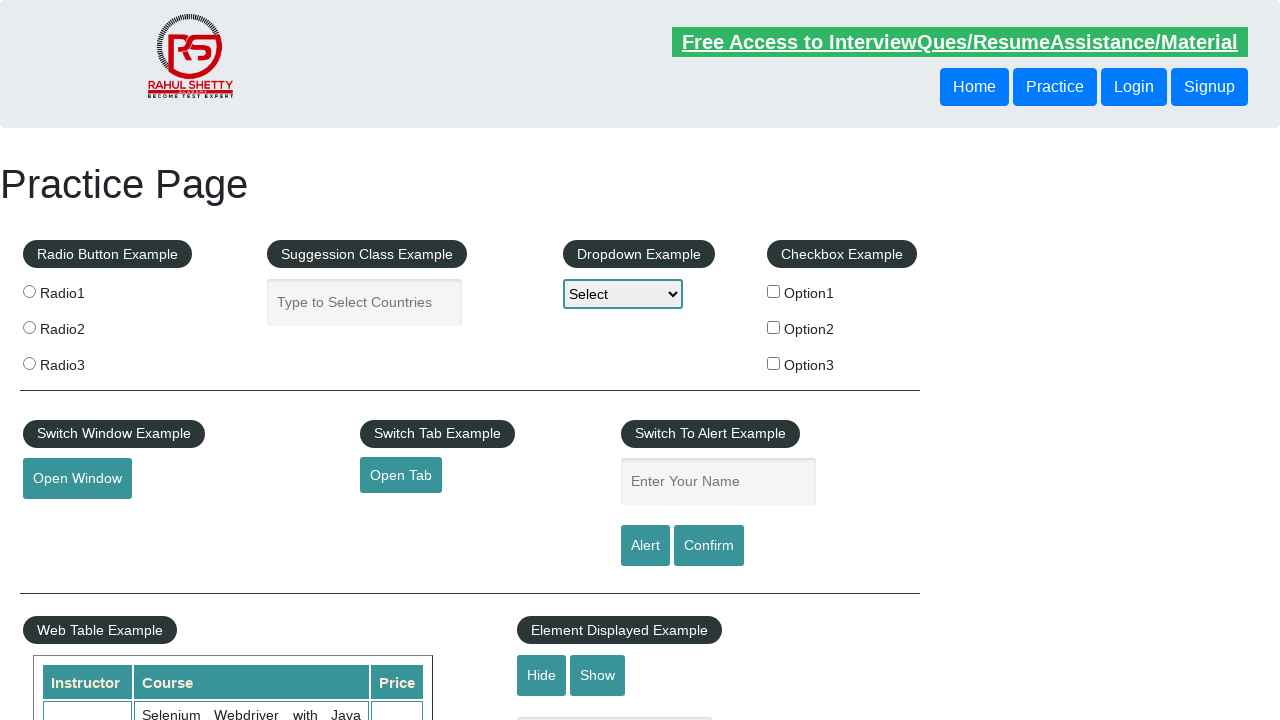

Located the Mouse Hover element
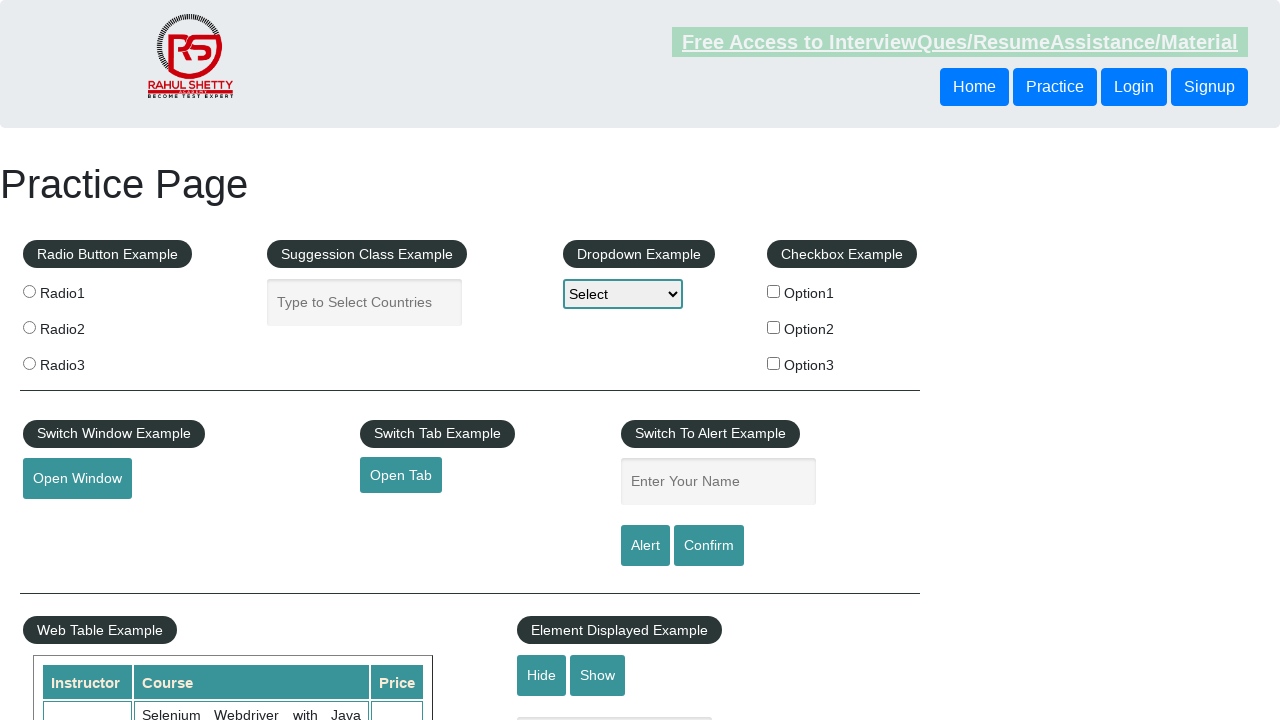

Mouse Hover element became visible
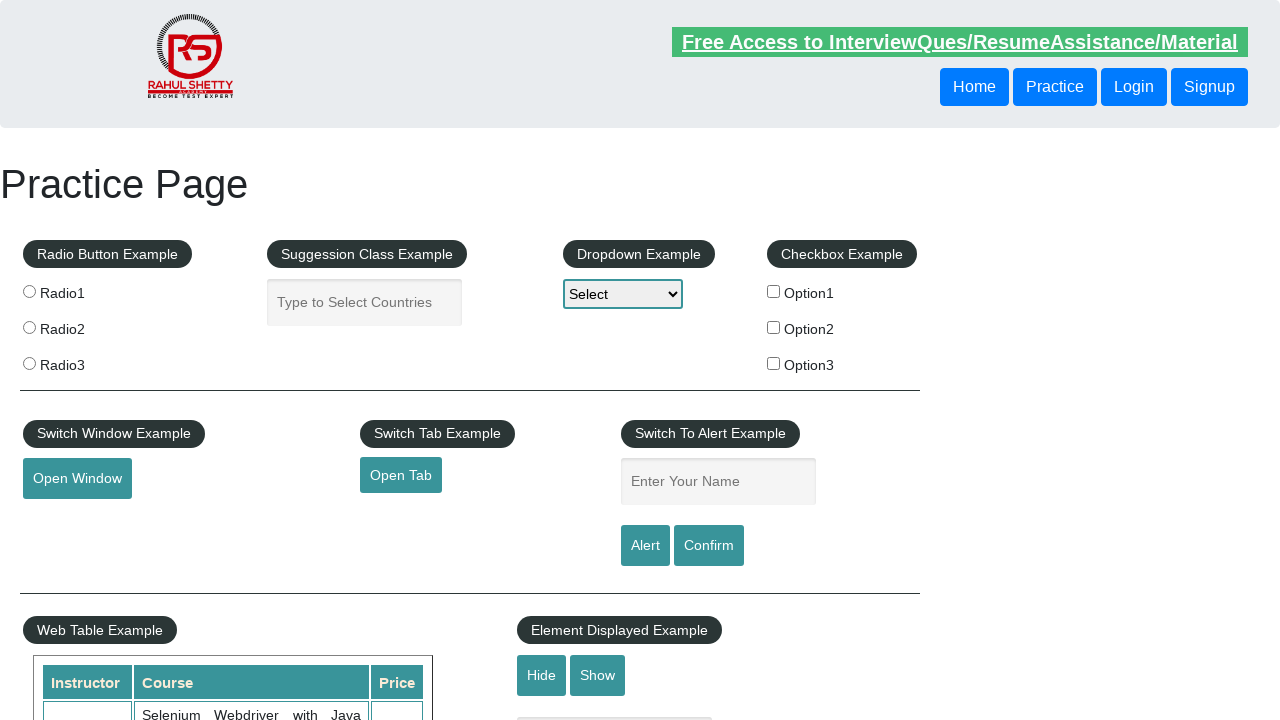

Verified that Mouse Hover element contains expected text 'Mouse Hover'
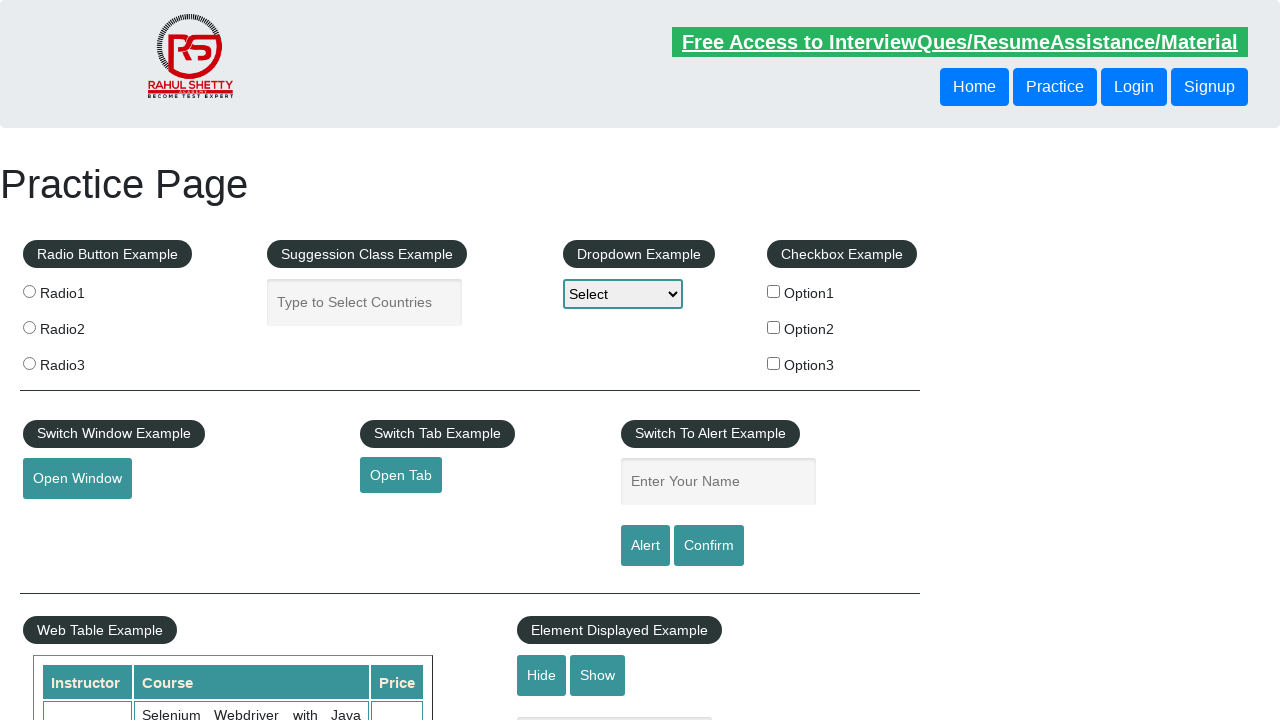

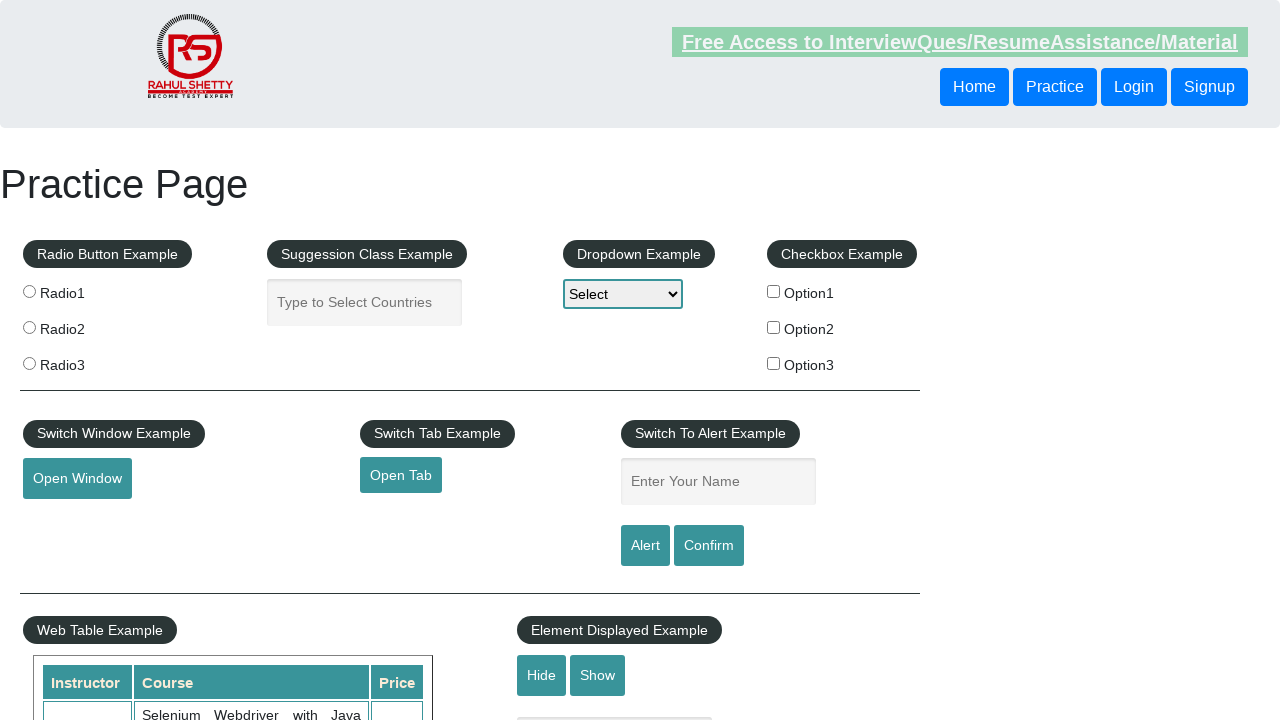